Tests the revertable drag-and-drop functionality on demoqa.com by clicking on the revertable tab and performing a drag-and-drop operation between two elements.

Starting URL: https://demoqa.com/droppable

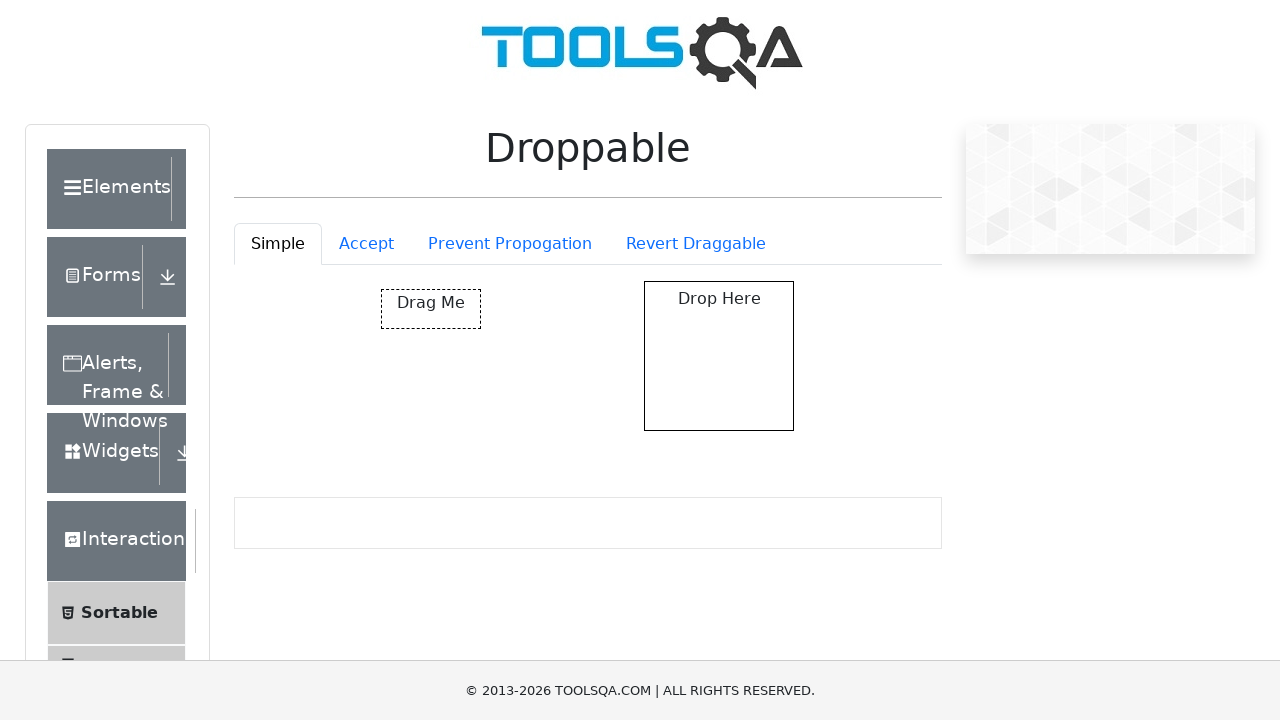

Clicked on the revertable tab at (696, 244) on #droppableExample-tab-revertable
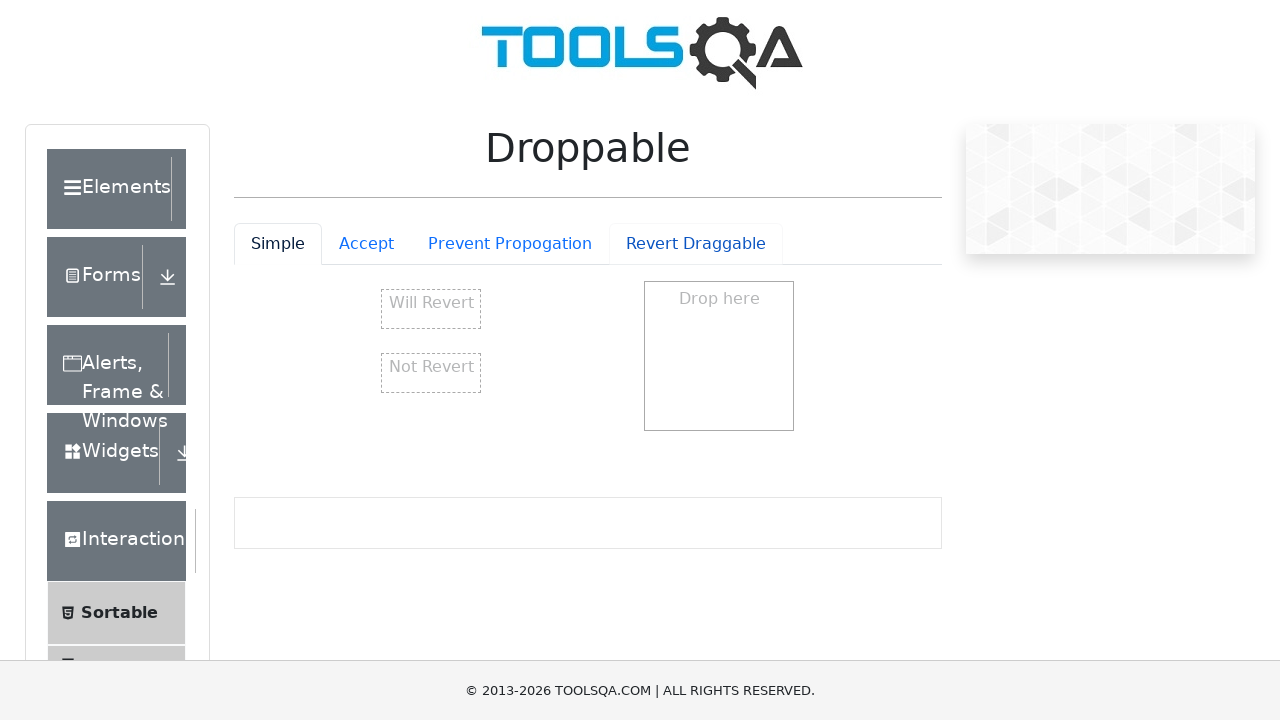

Revertable tab content loaded
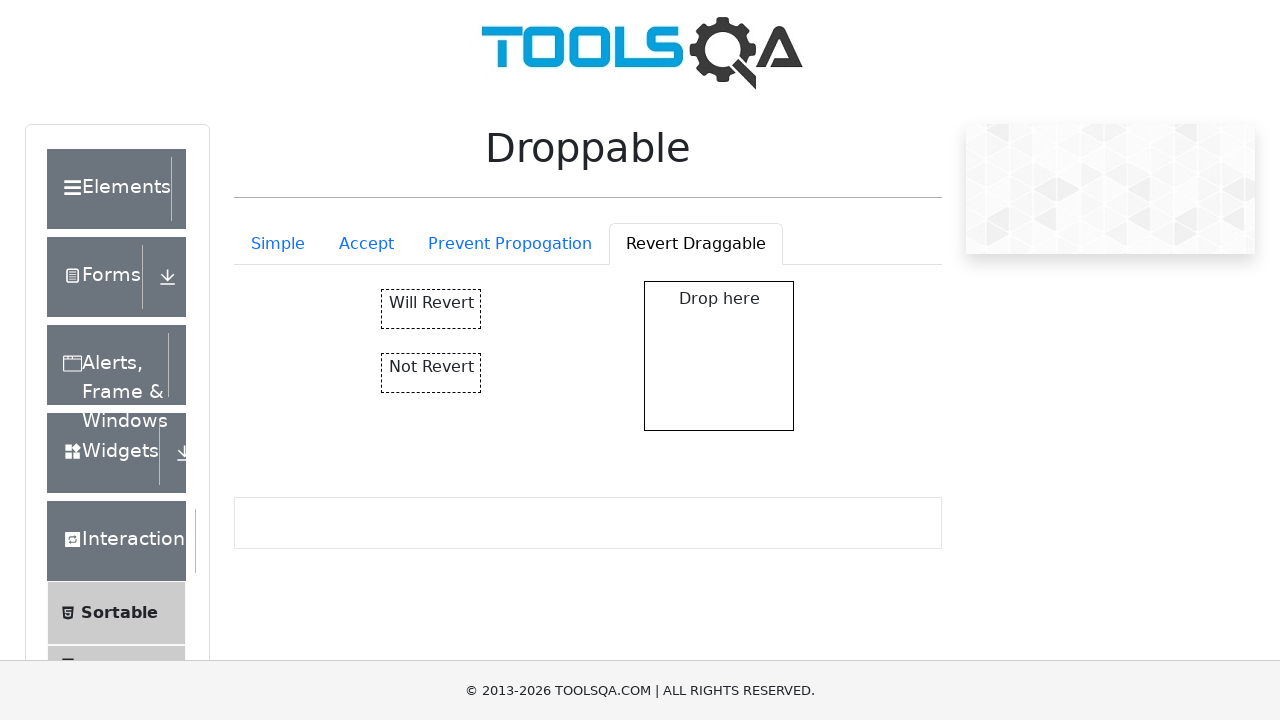

Located the revertable draggable element
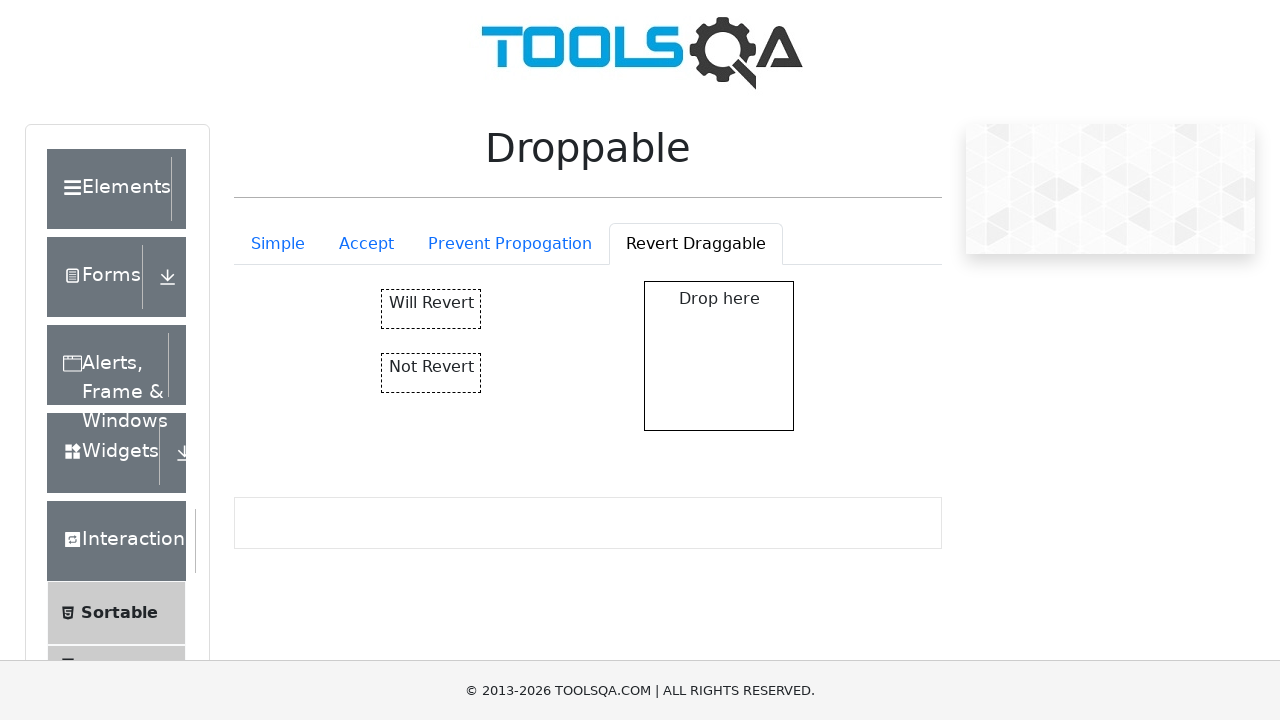

Located the droppable target element
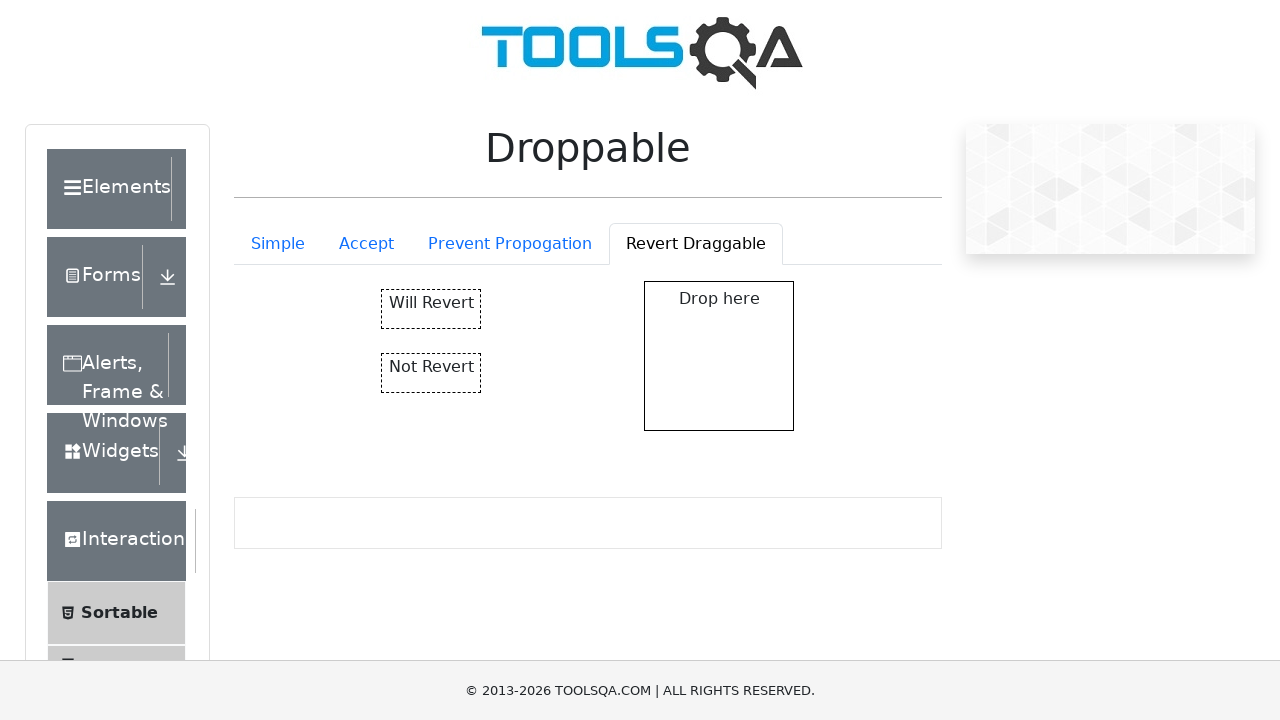

Dragged revertable element to droppable target at (719, 356)
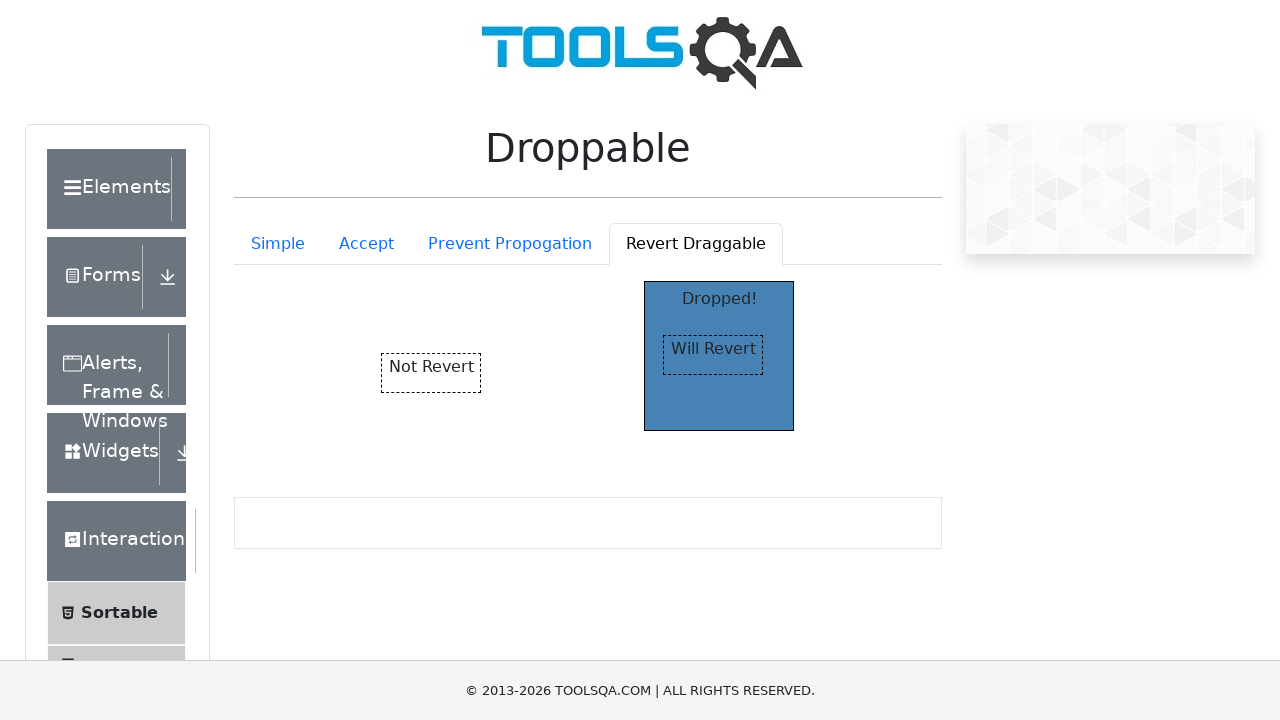

Verified droppable element shows 'Dropped!' text after successful drag-and-drop
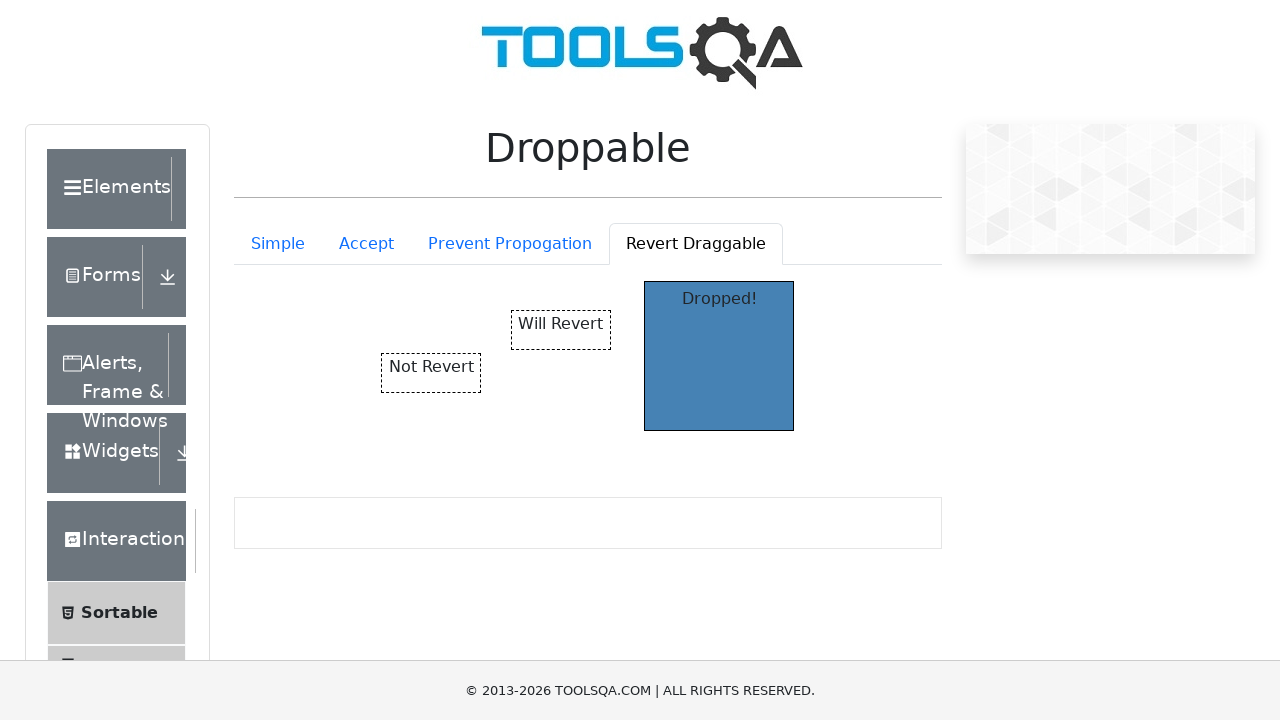

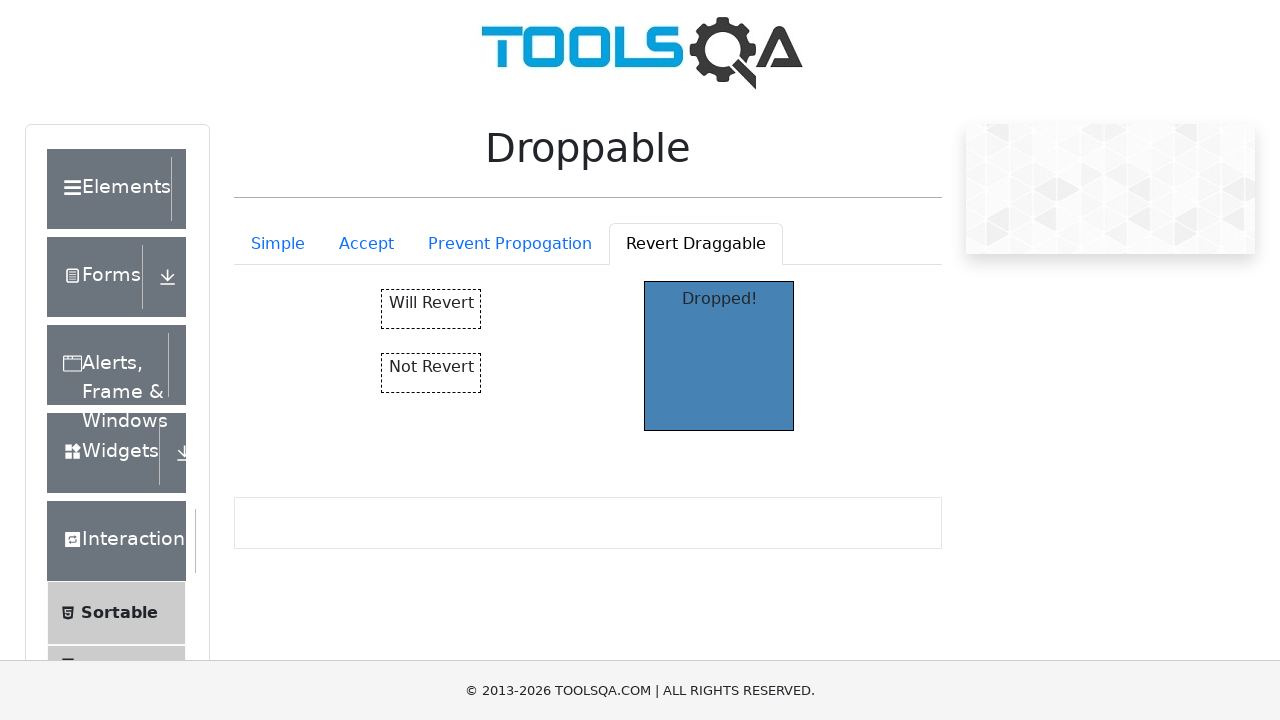